Tests working with multiple browser windows by clicking a link that opens a new window, then switching between windows using non-deterministic window handle ordering and verifying the correct window is in focus by checking page titles.

Starting URL: http://the-internet.herokuapp.com/windows

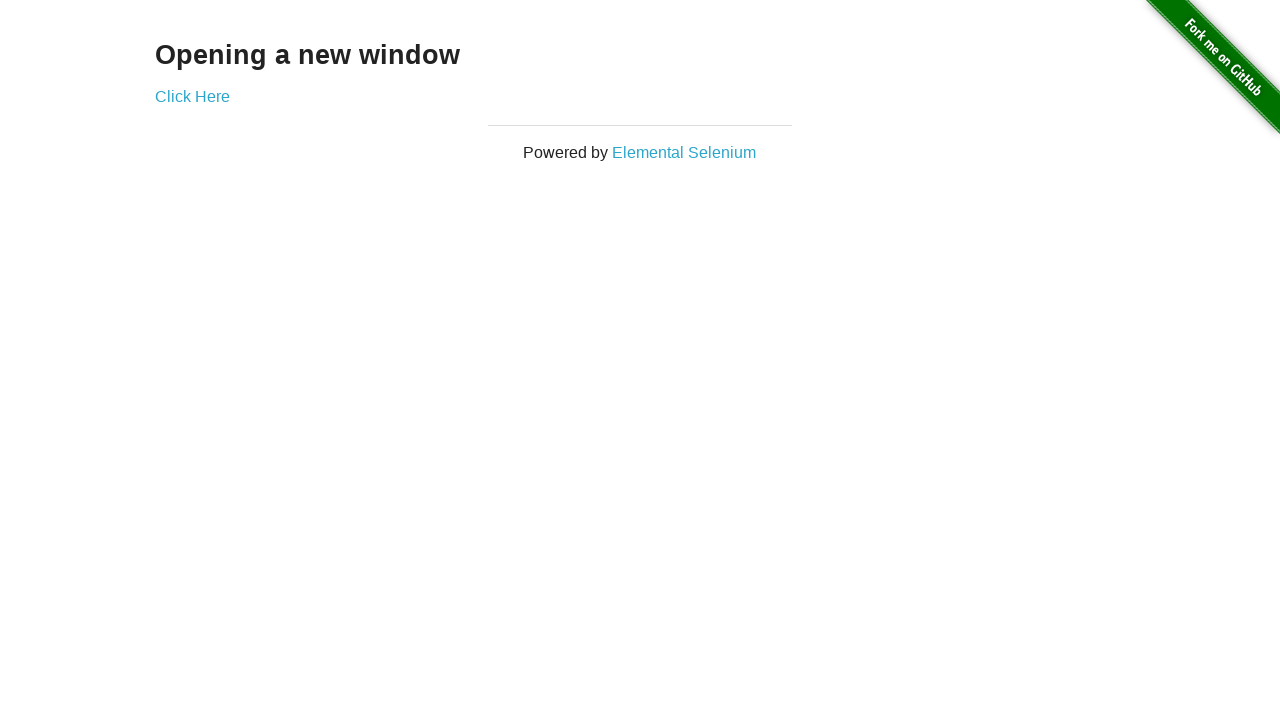

Clicked link that opens a new window at (192, 96) on .example a
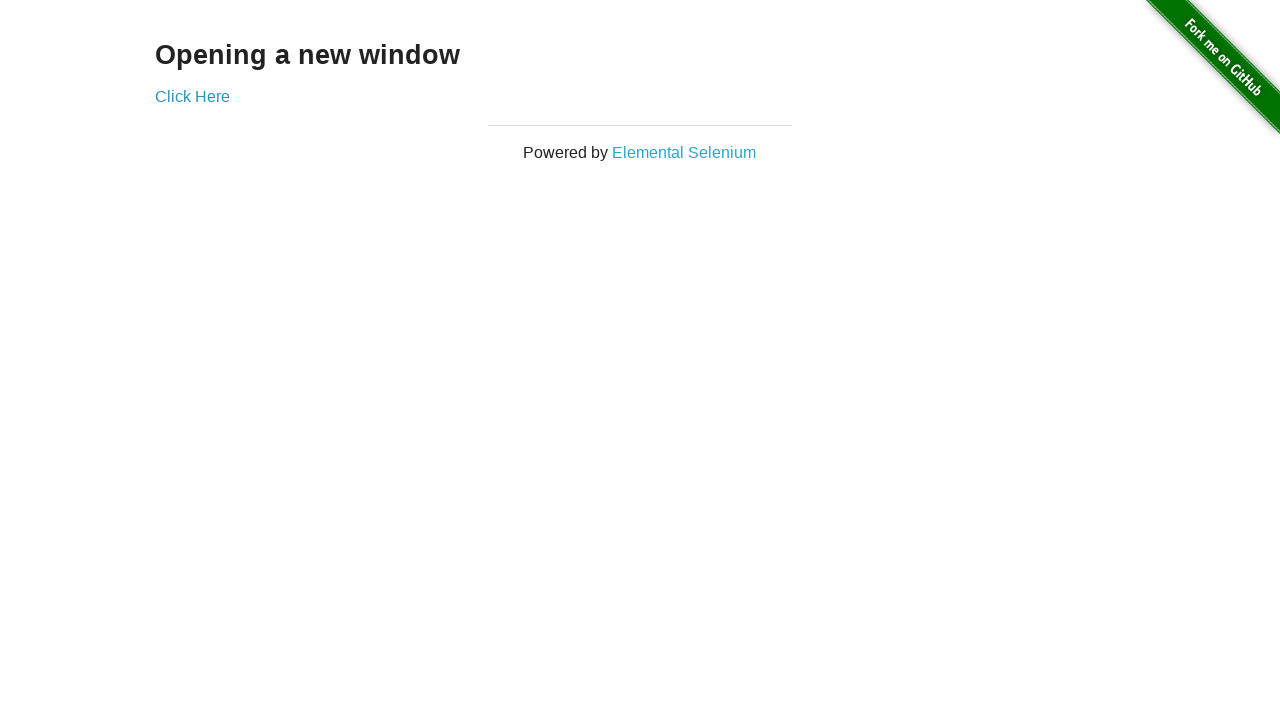

New window opened and captured
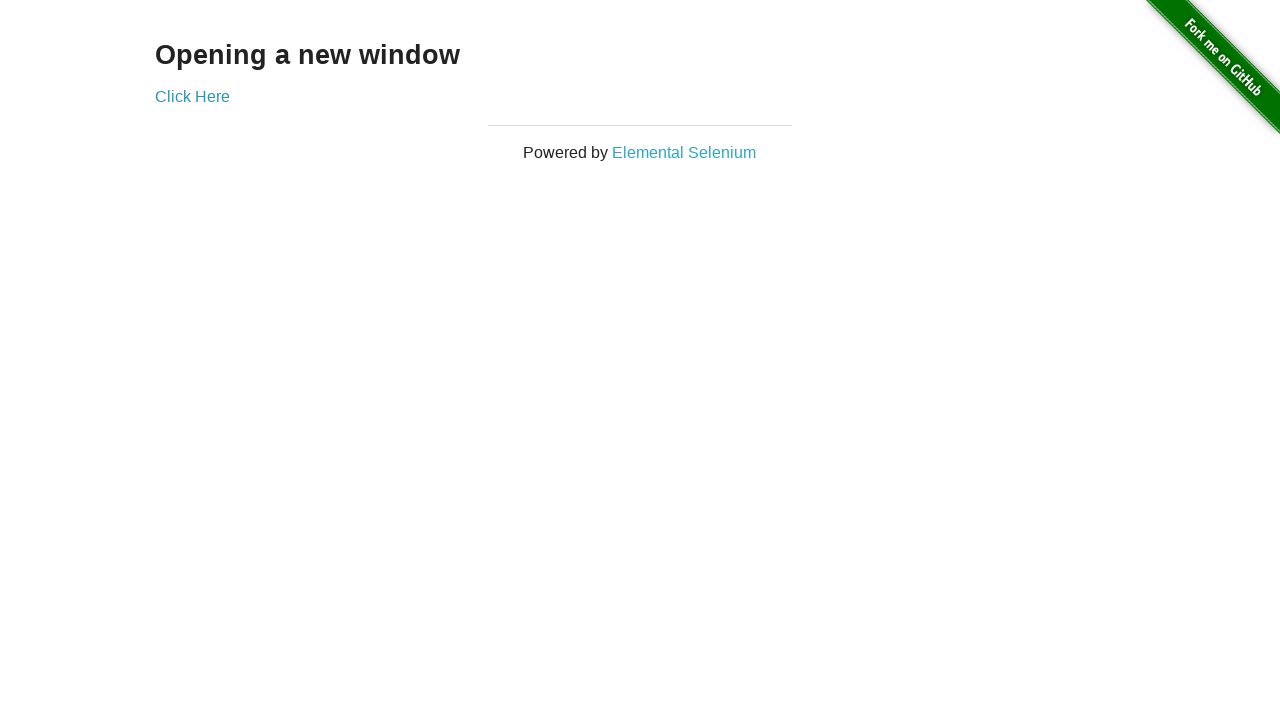

Verified original window title is not 'New Window'
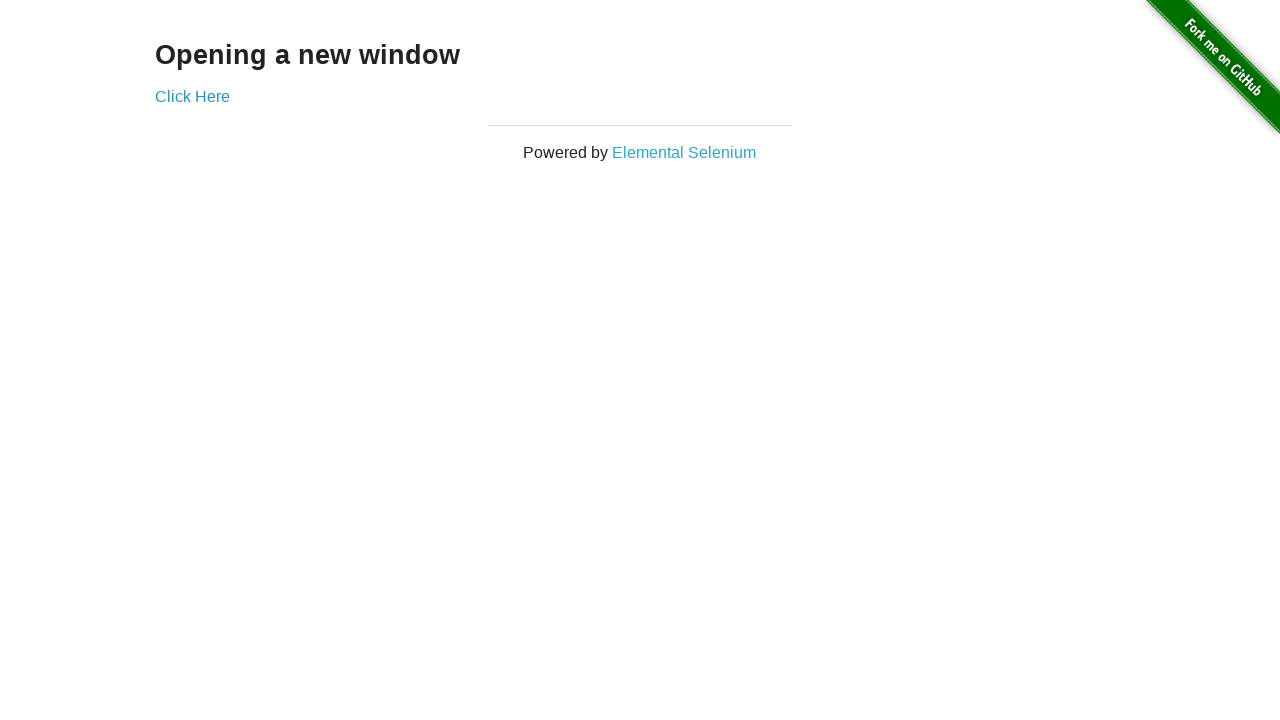

New window finished loading
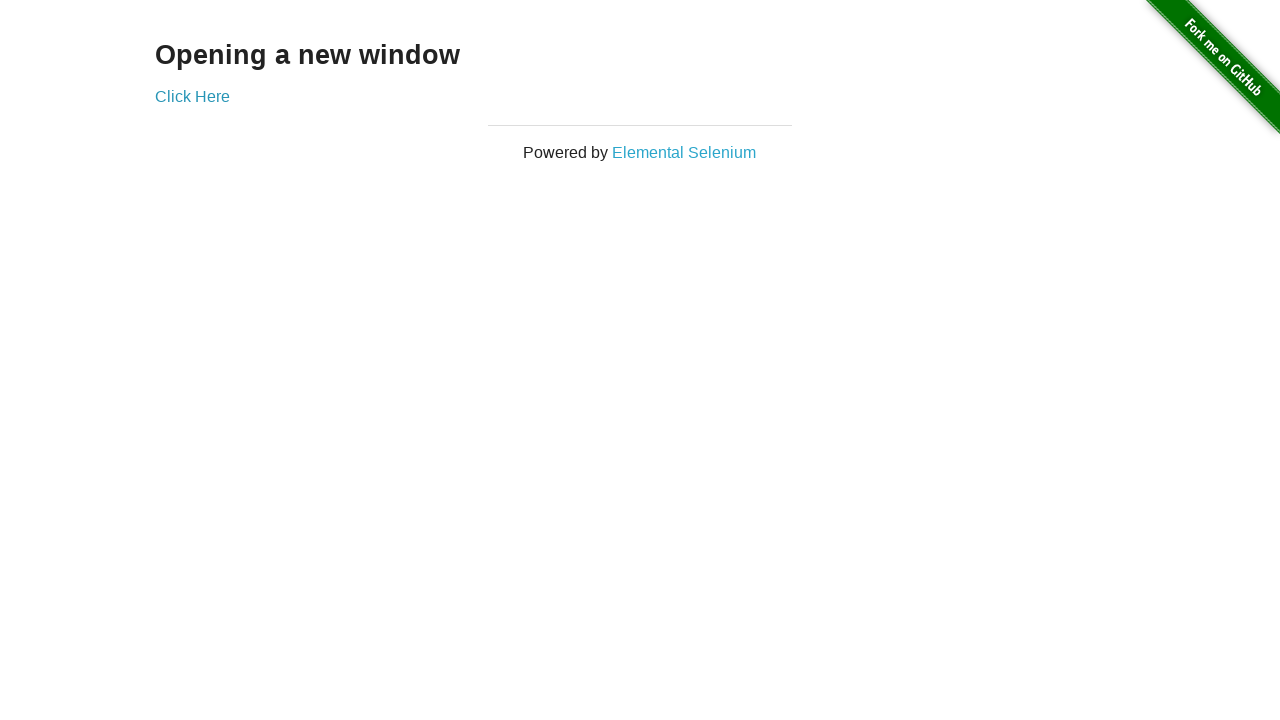

Verified new window has correct title 'New Window'
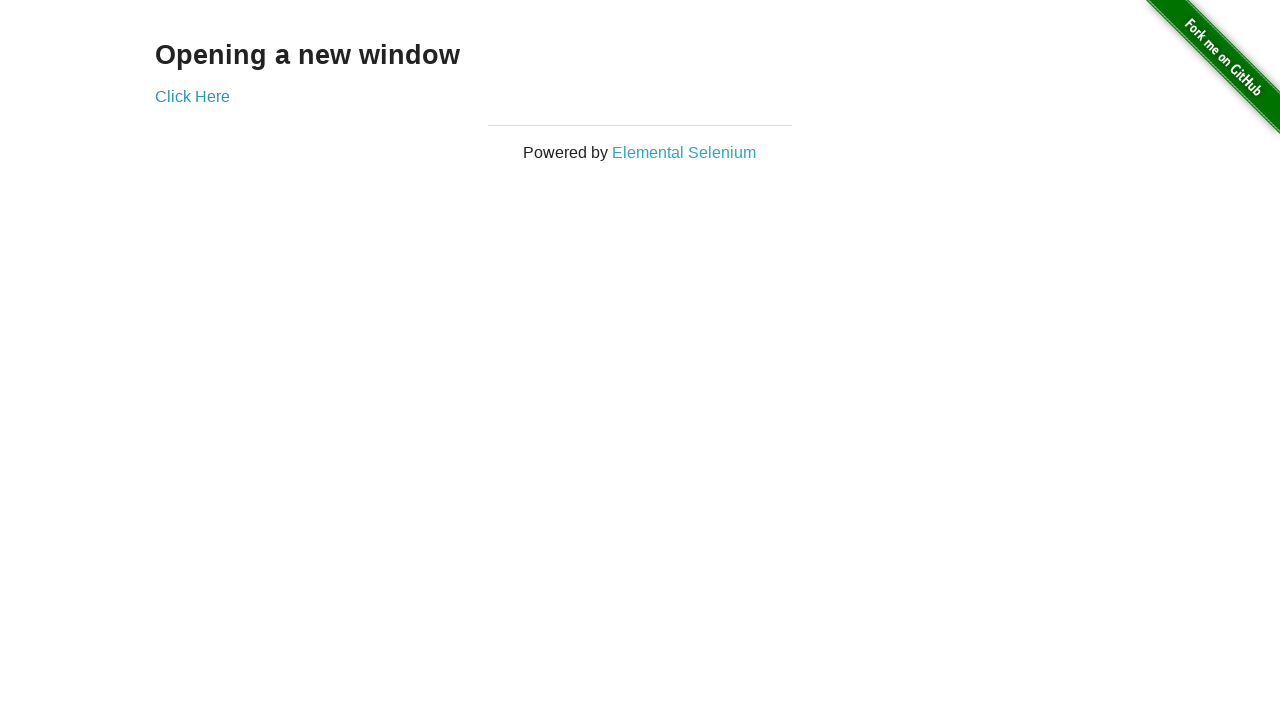

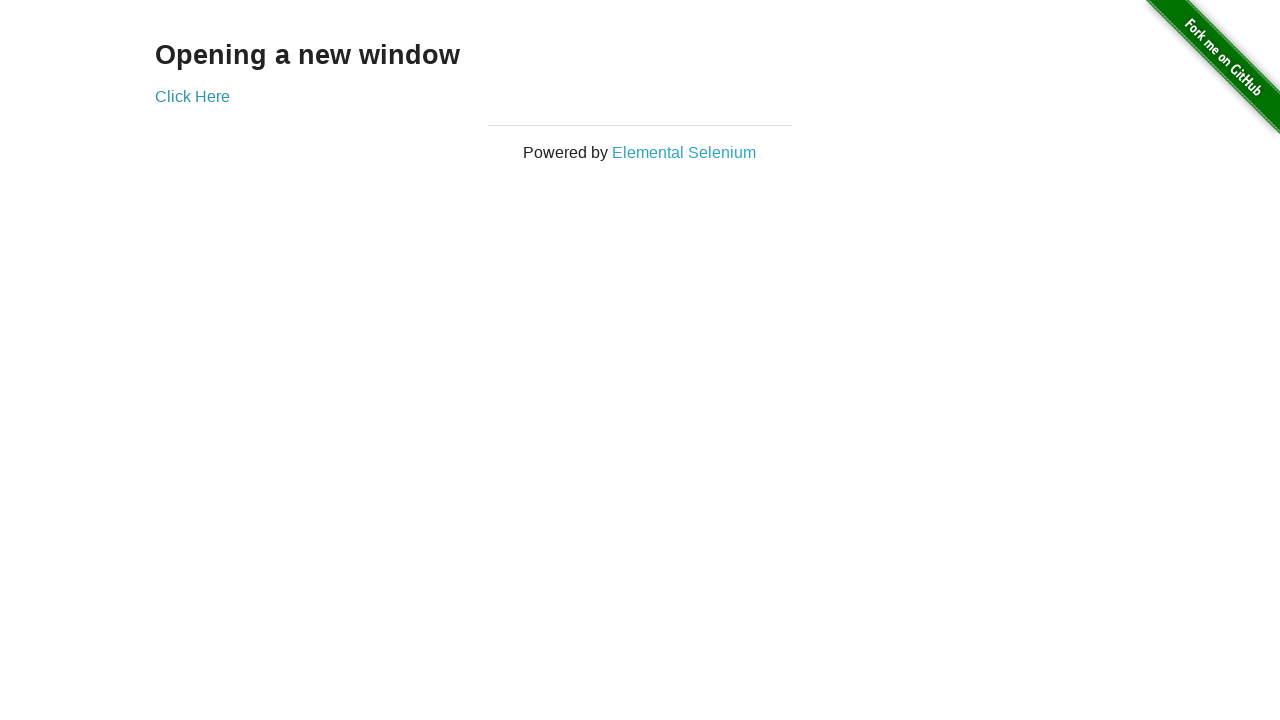